Tests JavaScript event handling by triggering various events (blur, click, context menu, double-click, focus) on buttons and verifying each event is properly triggered.

Starting URL: https://testpages.herokuapp.com/styled/events/javascript-events.html

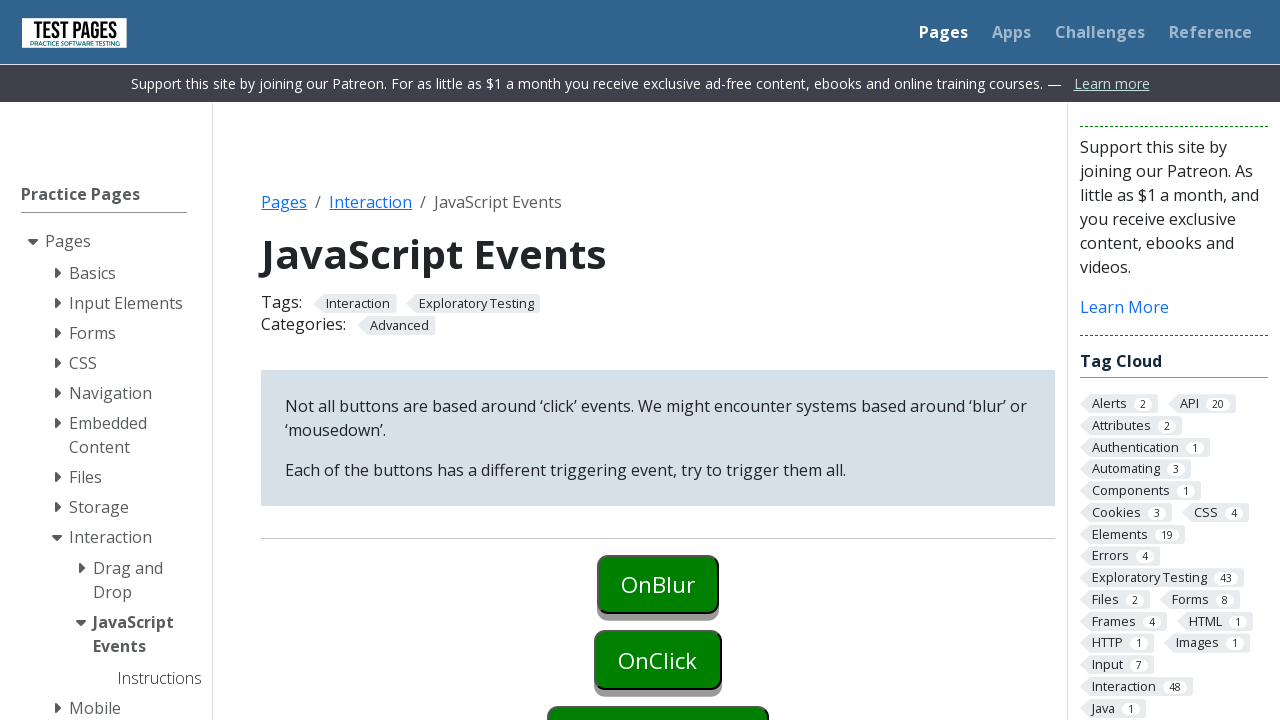

Clicked onblur button to focus it at (658, 584) on #onblur
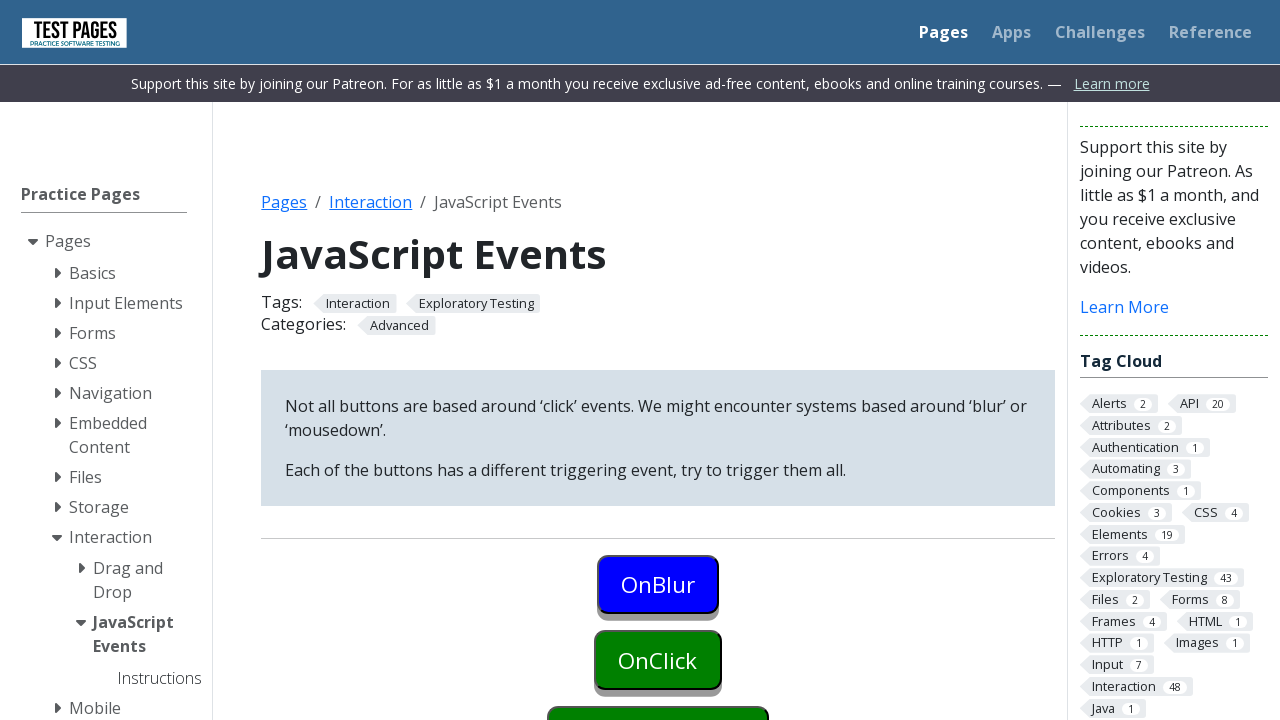

Clicked body to trigger blur event at (640, 360) on body
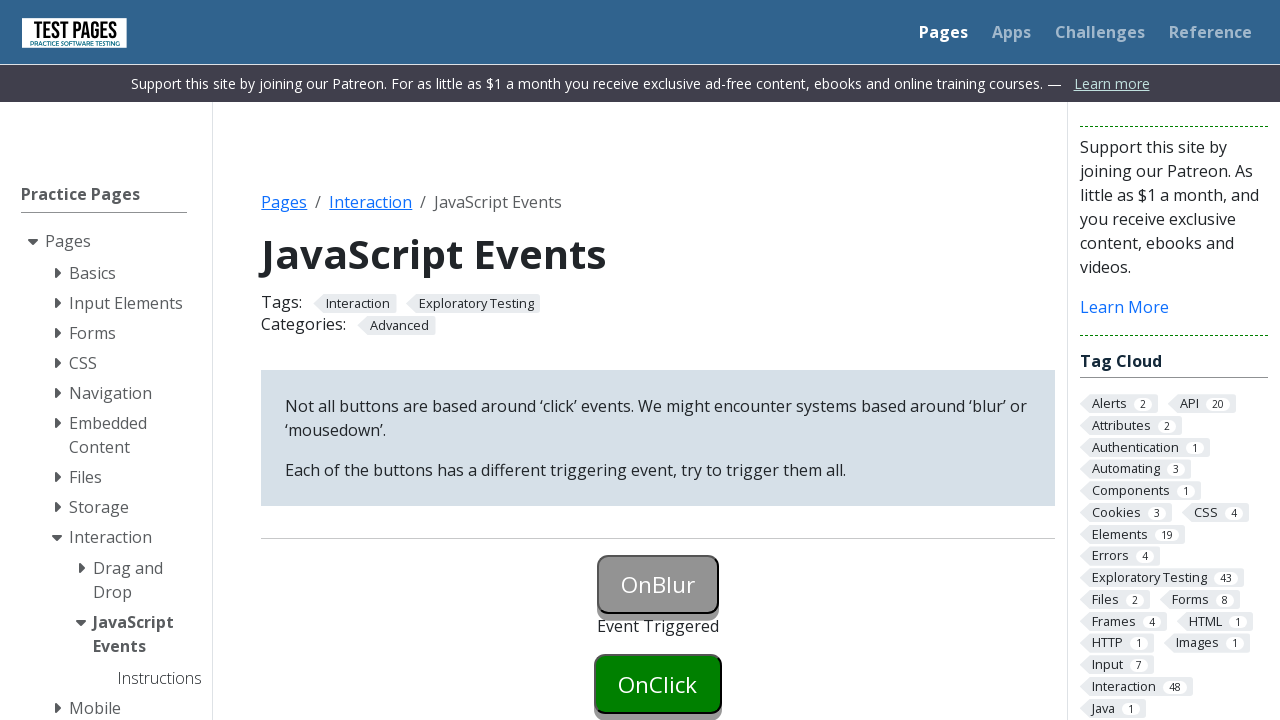

Verified blur event was triggered
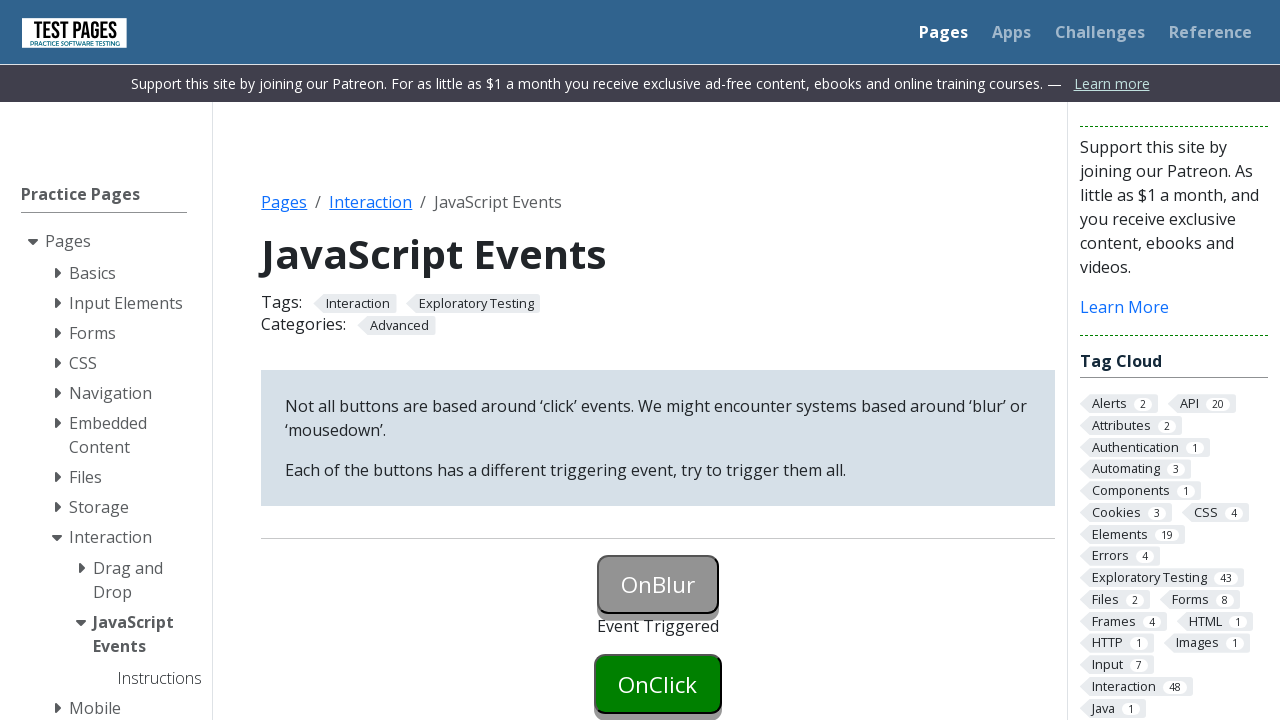

Clicked onclick button at (658, 684) on #onclick
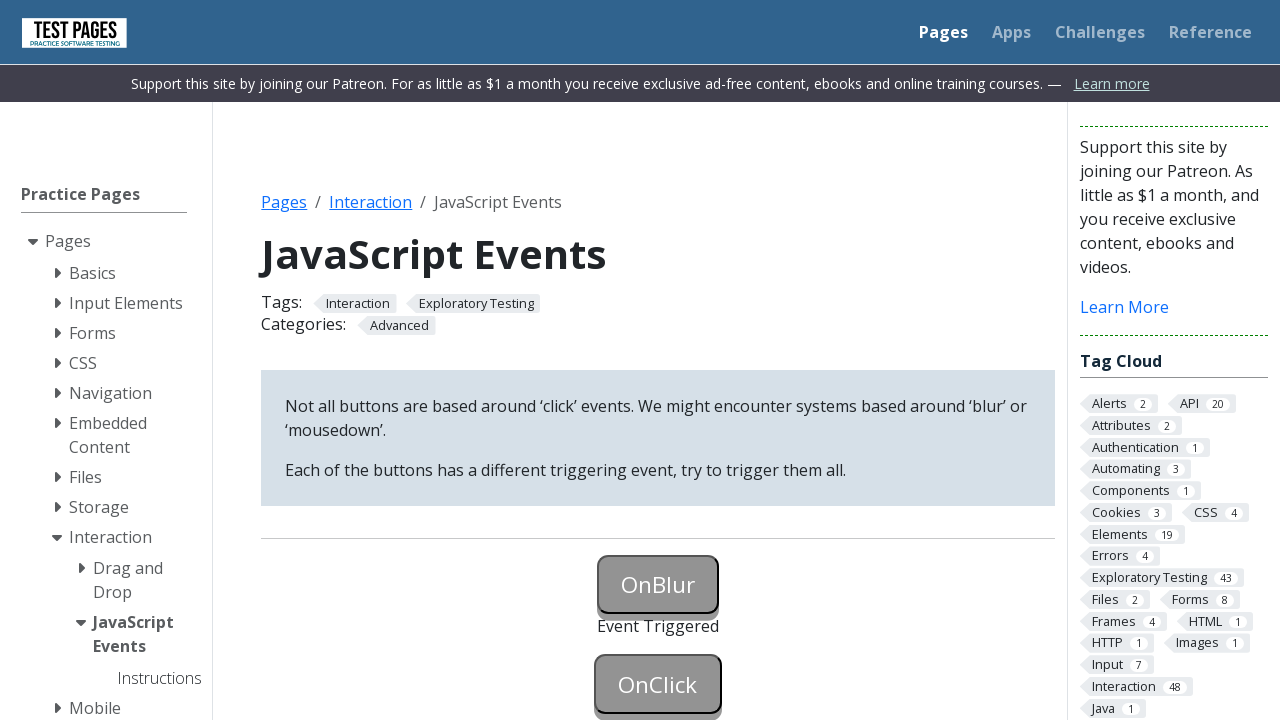

Verified click event was triggered
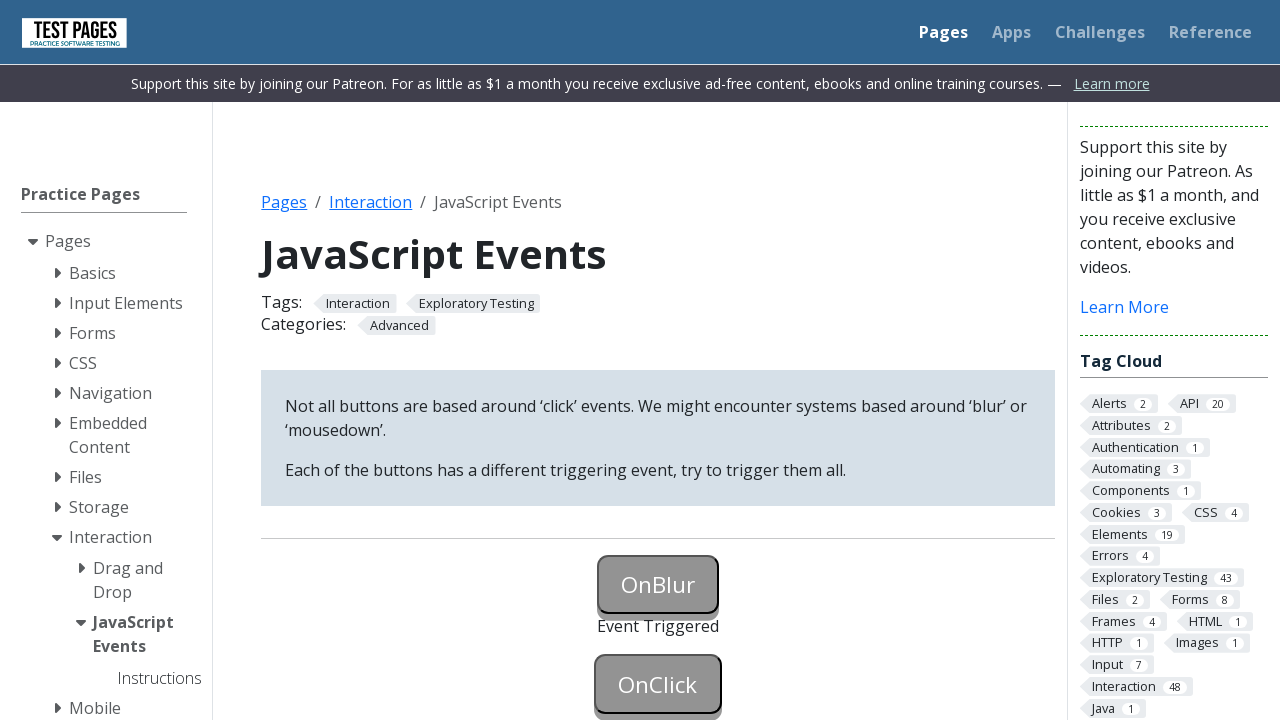

Right-clicked oncontextmenu button to trigger context menu event at (658, 360) on #oncontextmenu
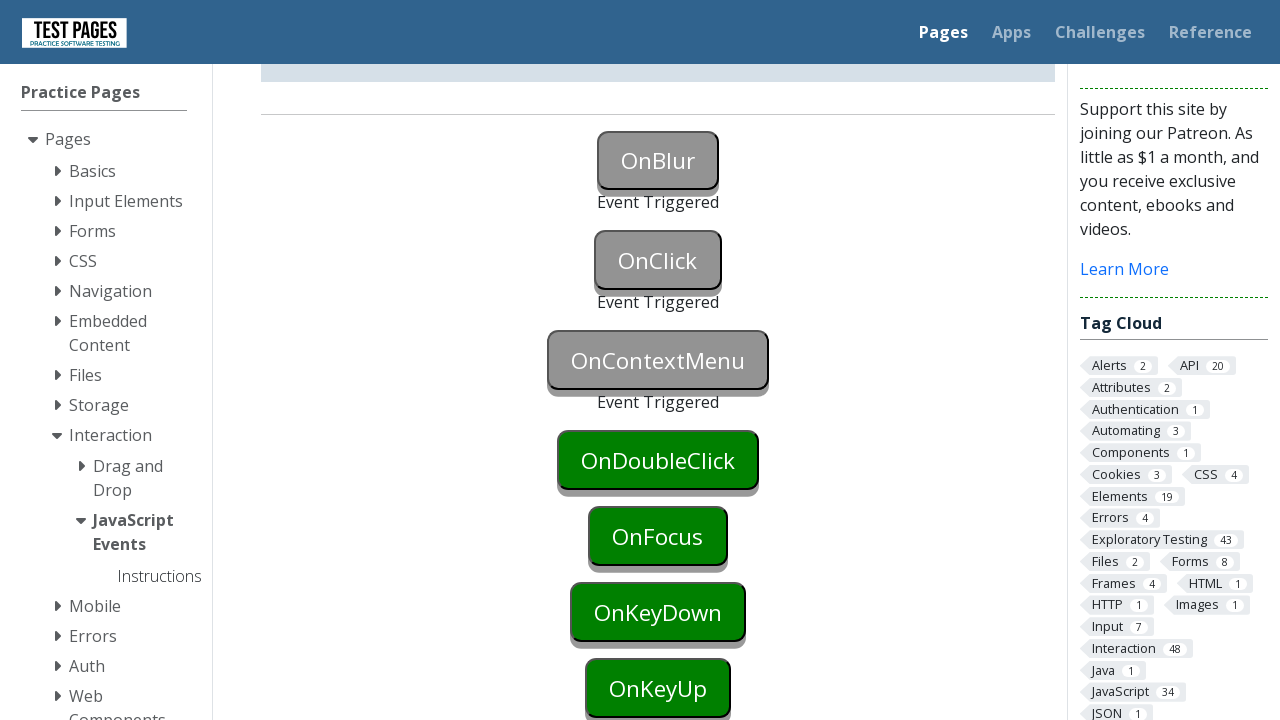

Verified context menu event was triggered
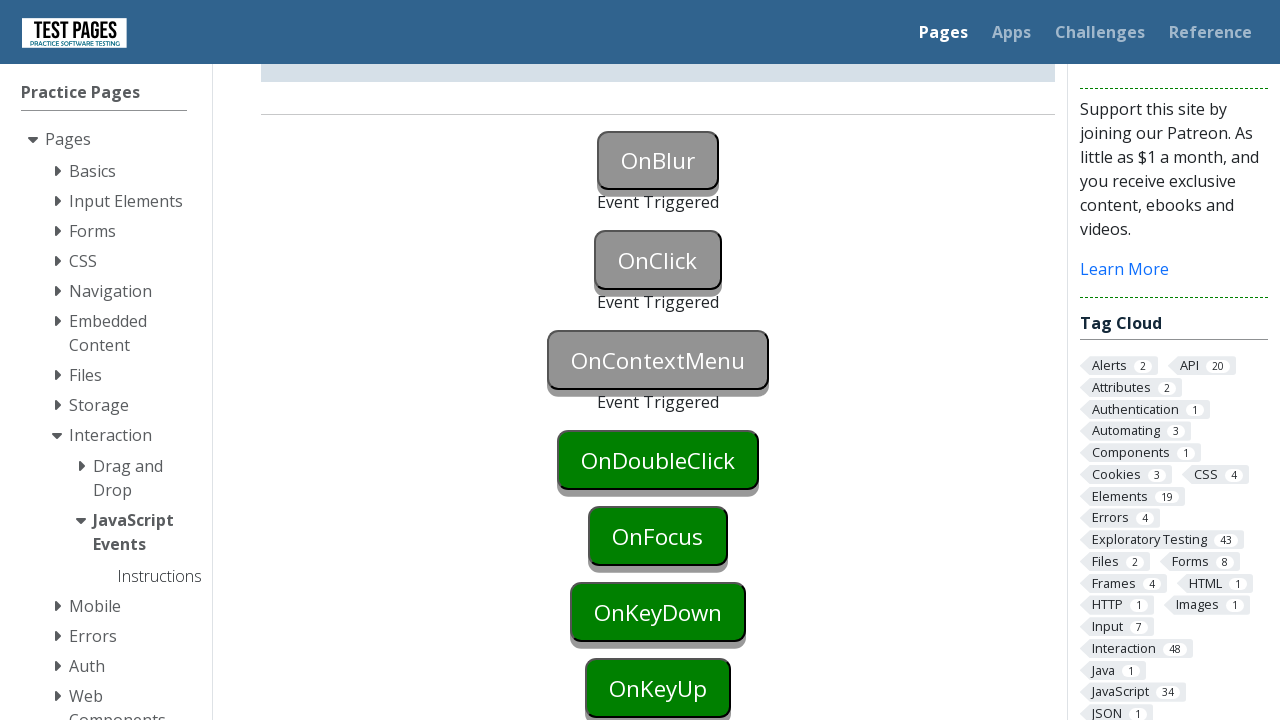

Double-clicked ondoubleclick button to trigger double-click event at (658, 460) on #ondoubleclick
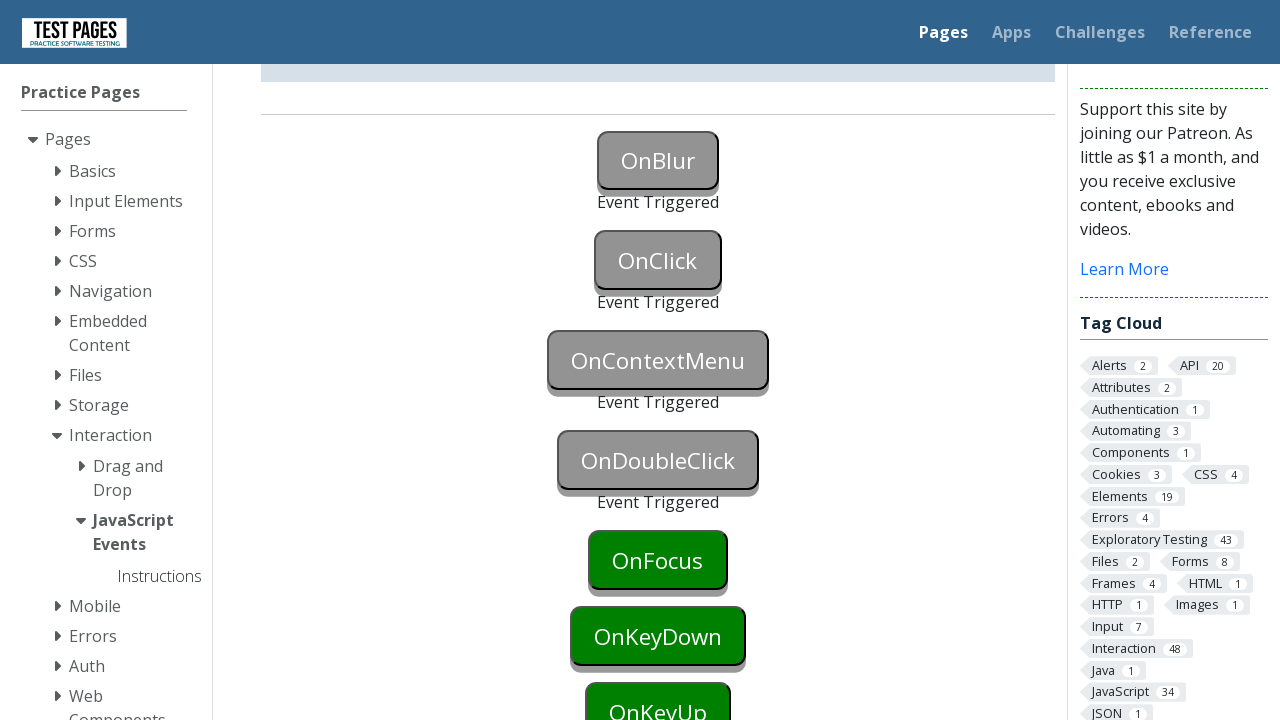

Verified double-click event was triggered
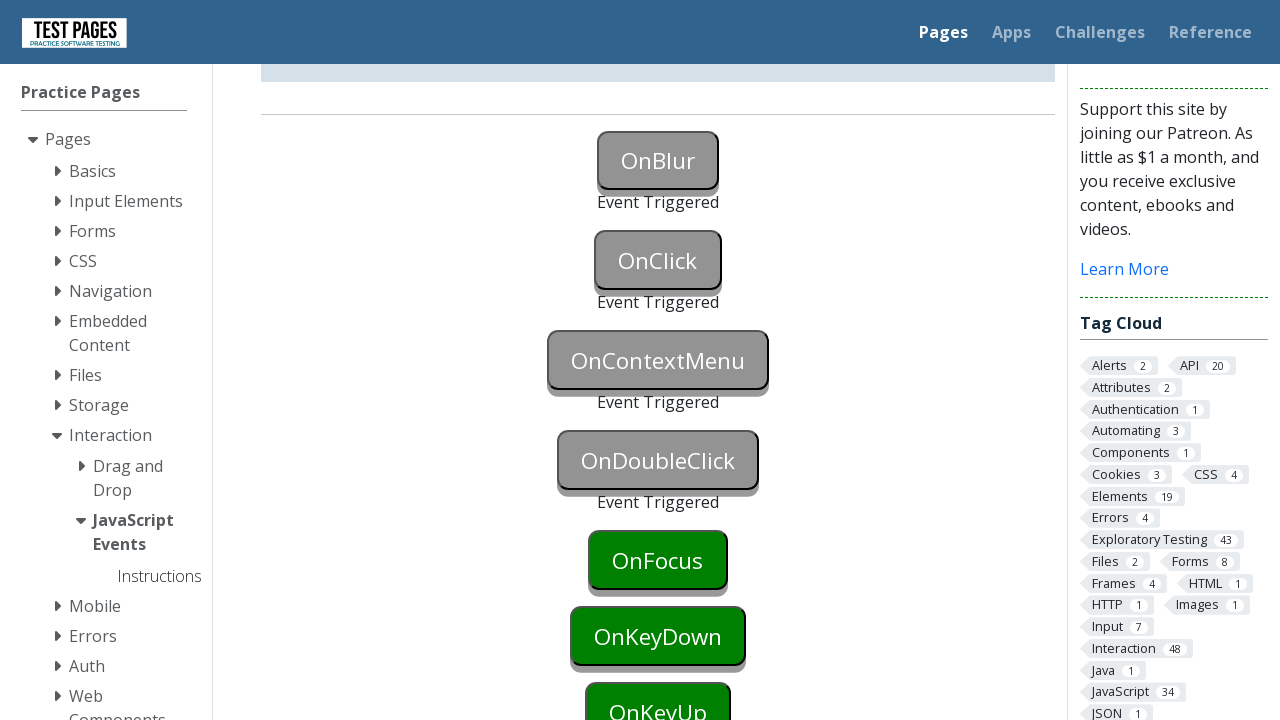

Clicked onfocus button to trigger focus event at (658, 560) on #onfocus
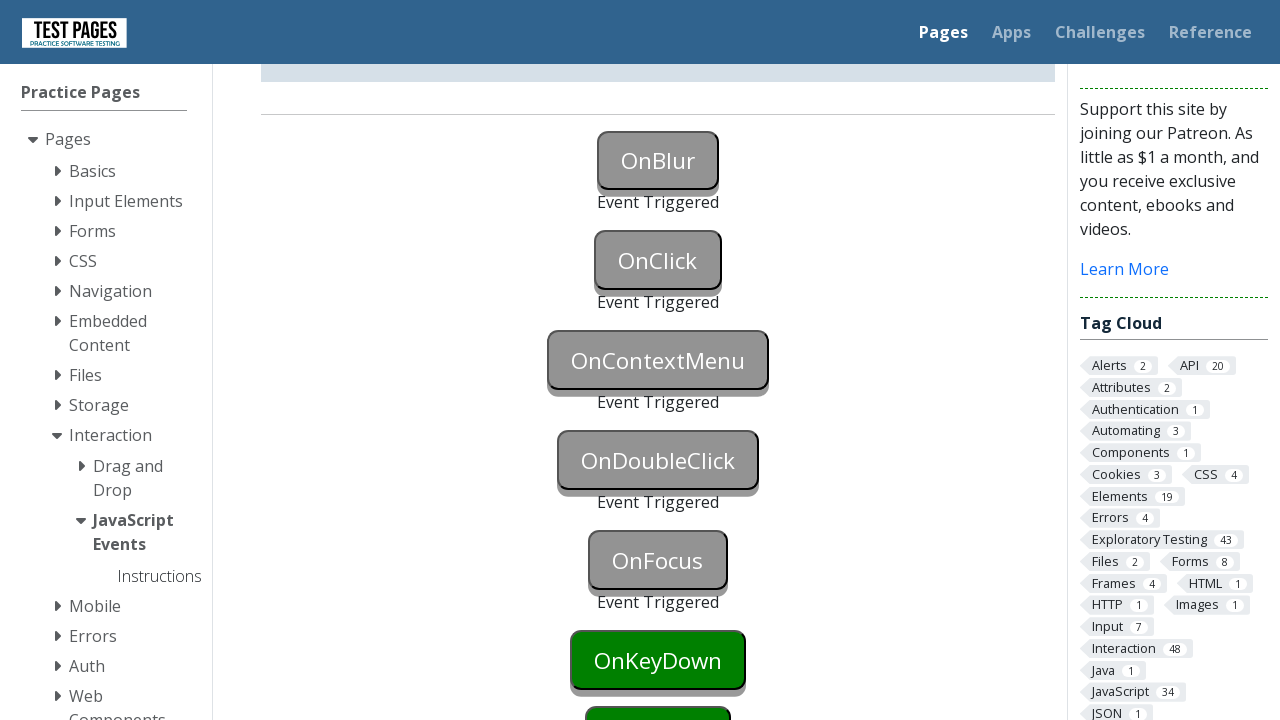

Verified focus event was triggered
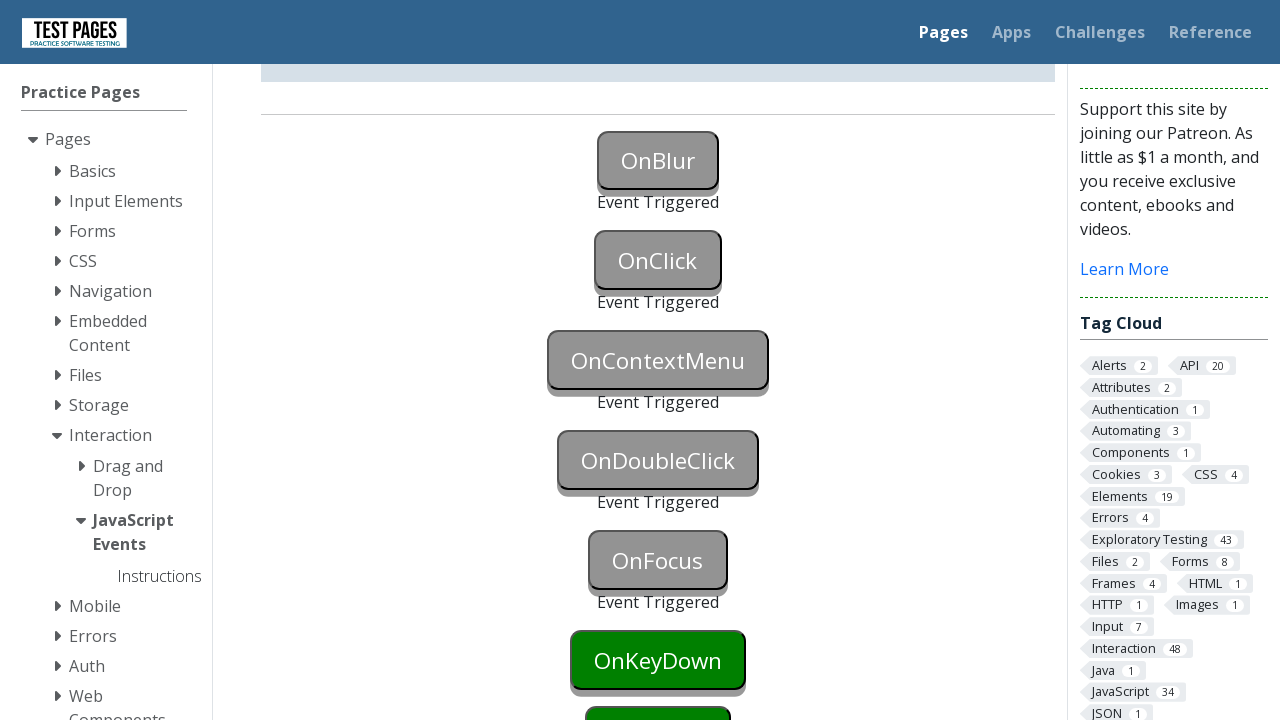

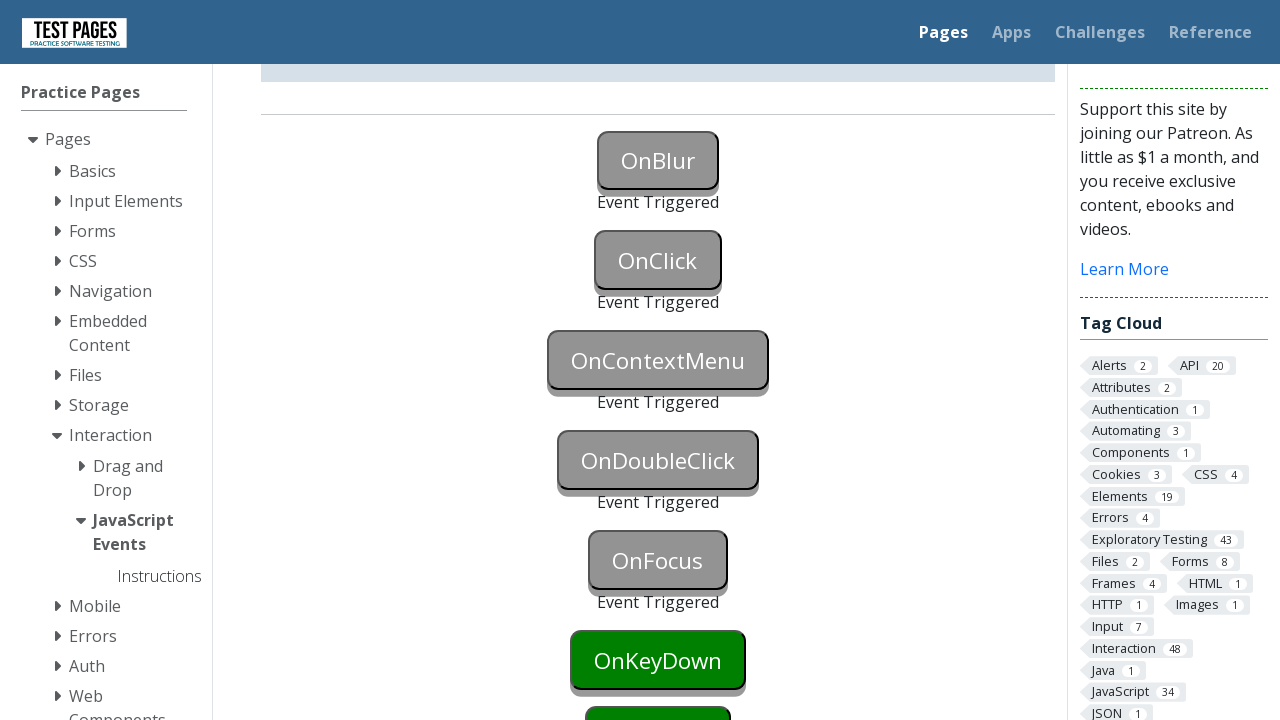